Tests dynamic loading functionality by navigating to Example 2, clicking the start button, and waiting for dynamically rendered content to appear

Starting URL: https://the-internet.herokuapp.com/dynamic_loading

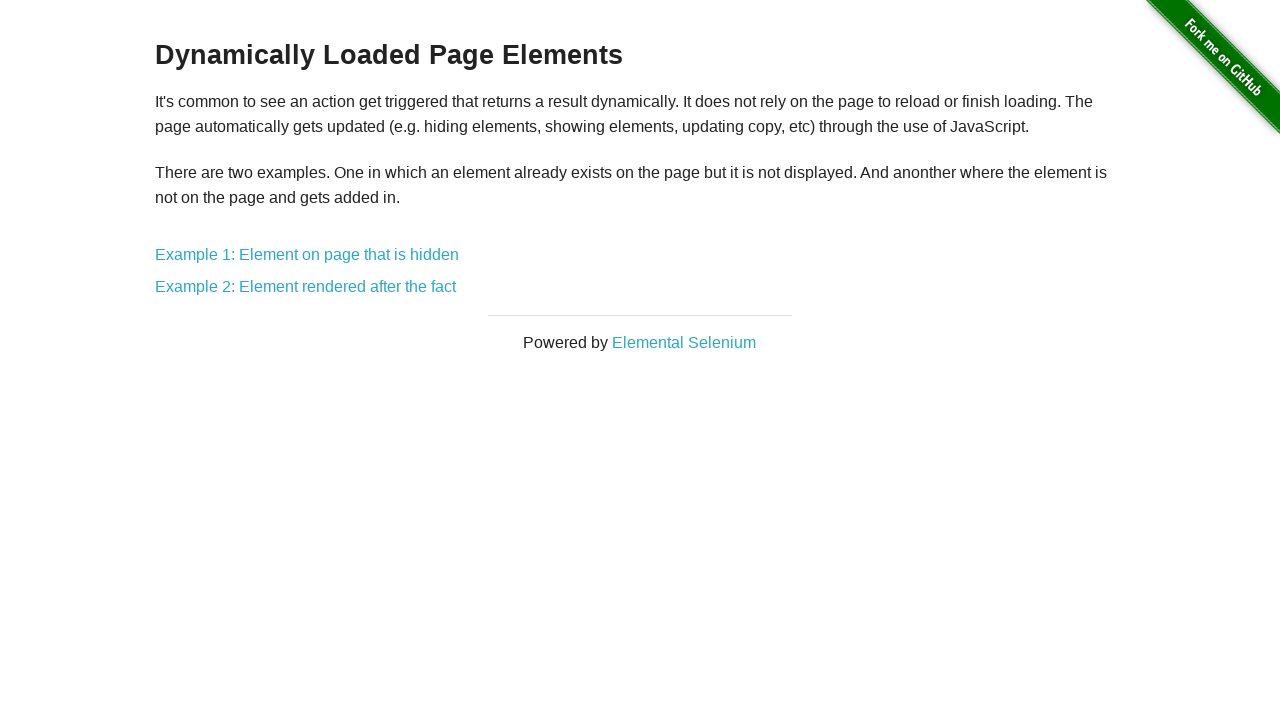

Waited for header element to be present
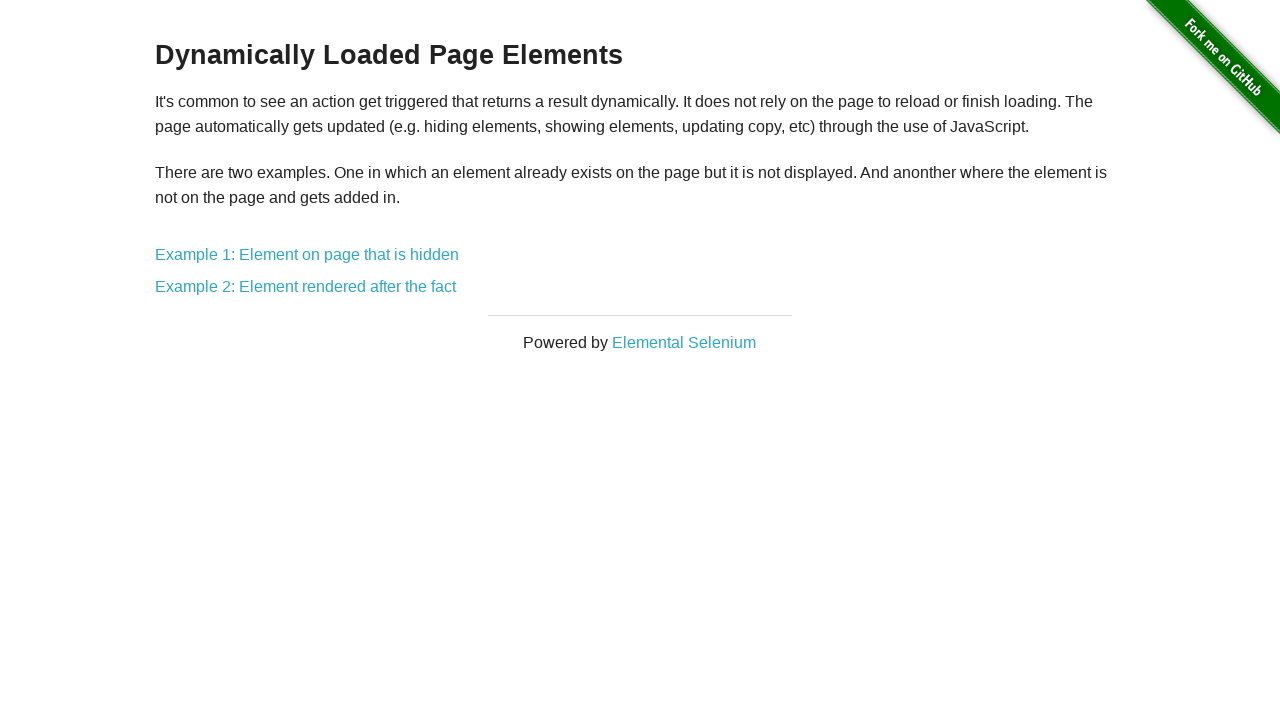

Clicked on 'Example 2: Element rendered after the fact' link at (306, 287) on text=Example 2: Element rendered after the fact
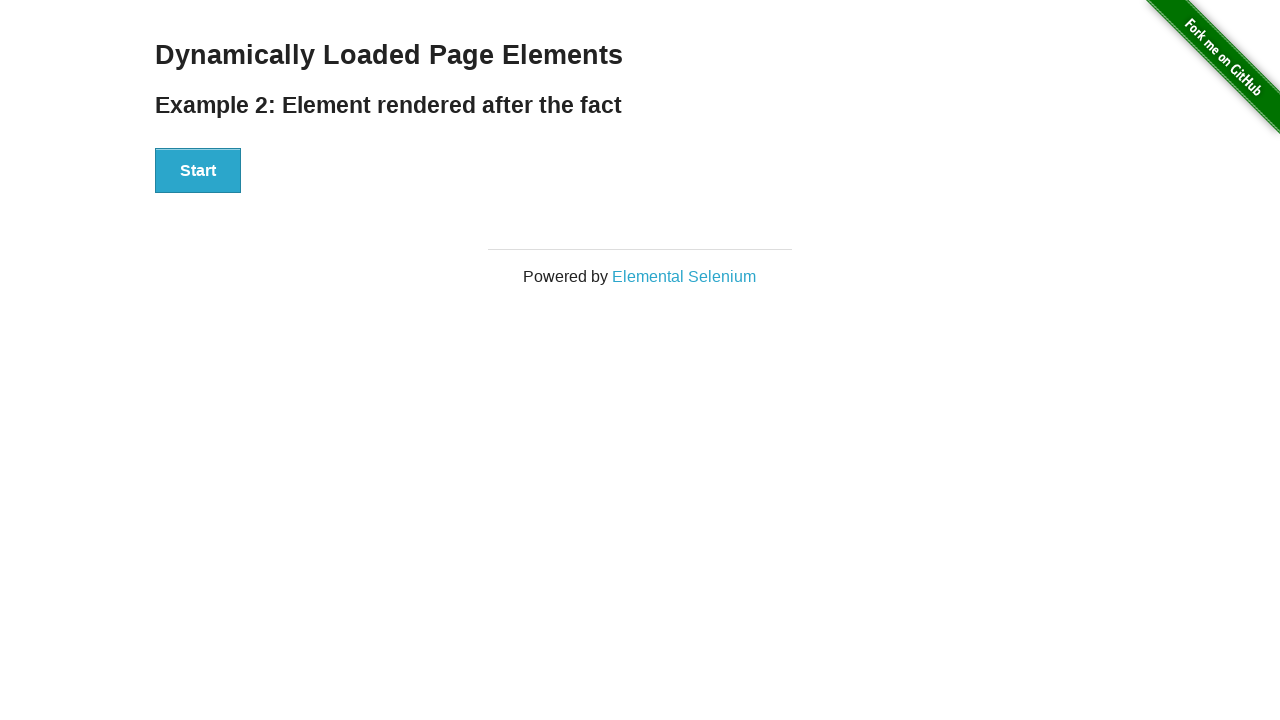

Waited for start button to be present
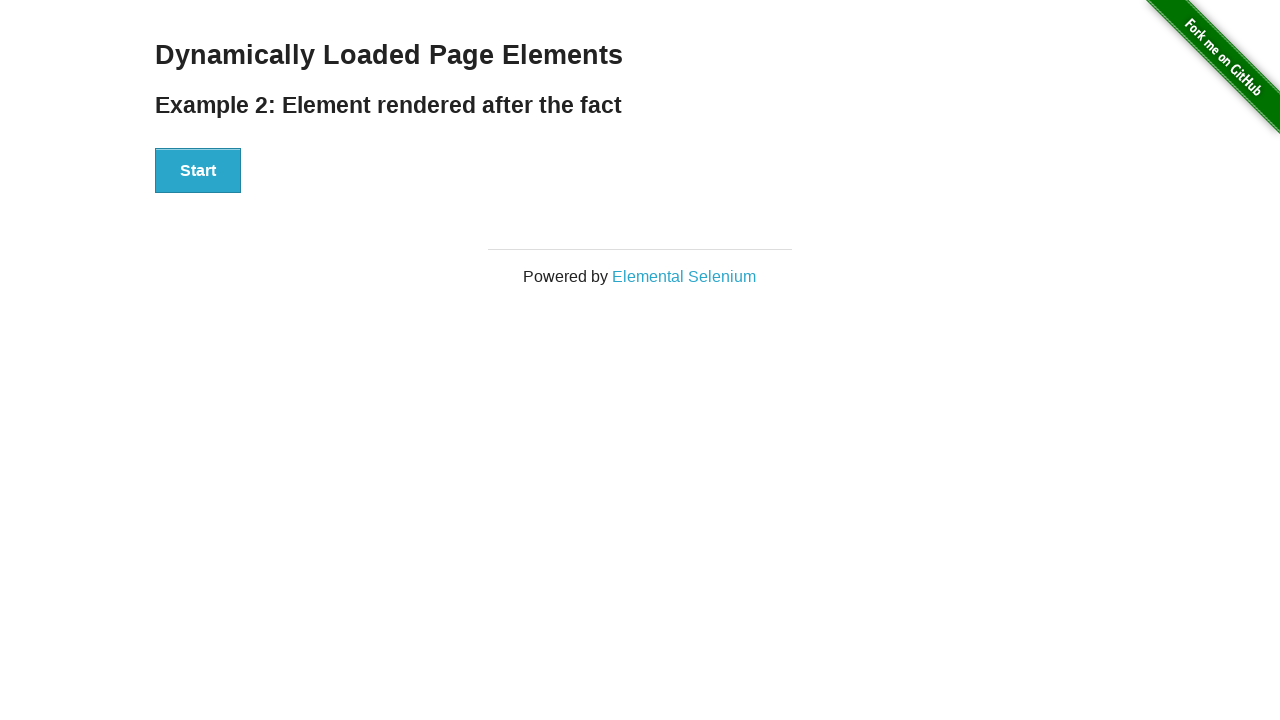

Clicked the start button at (198, 171) on #start button
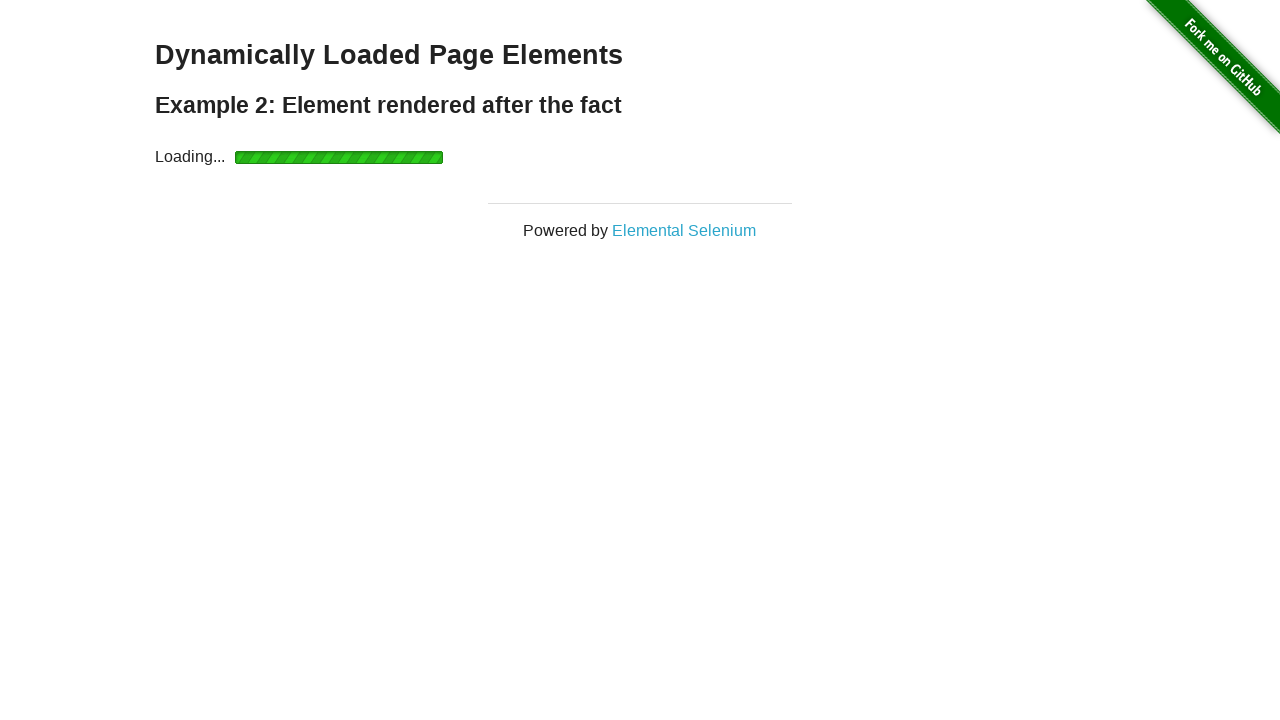

Waited for dynamically rendered finish element to become visible
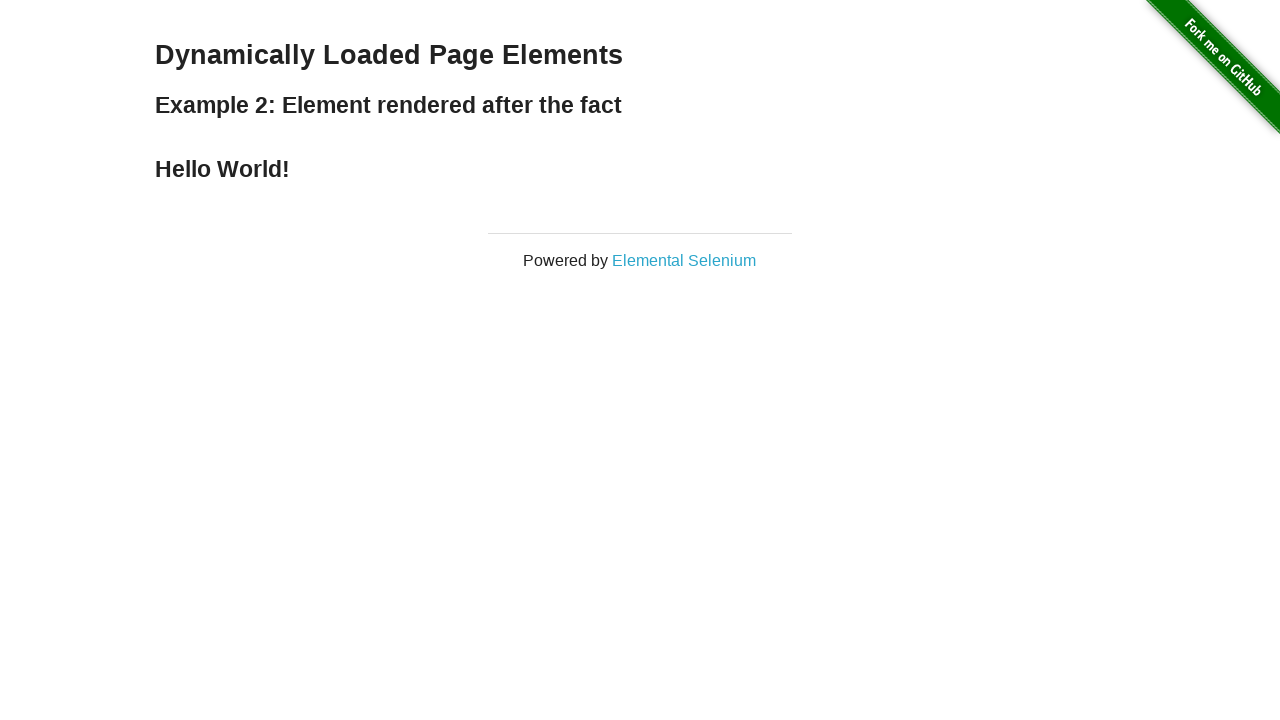

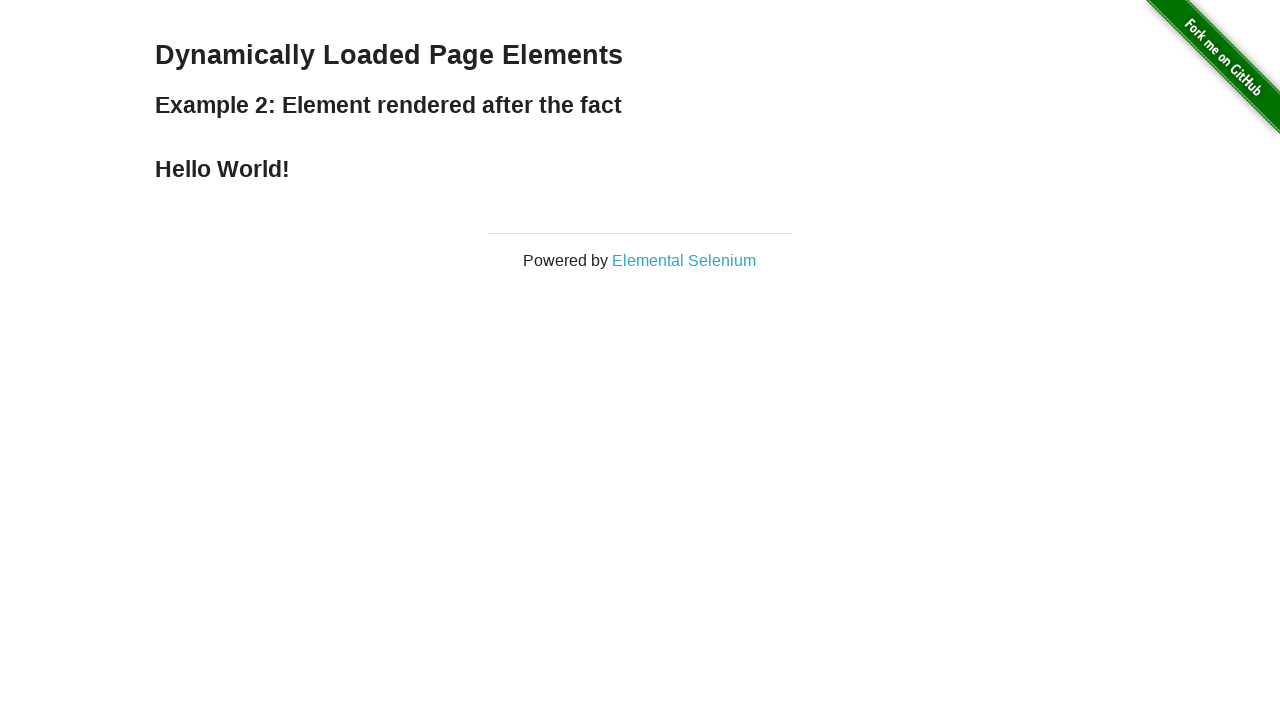